Tests user registration by filling sign up form with user details

Starting URL: https://thinking-tester-contact-list.herokuapp.com

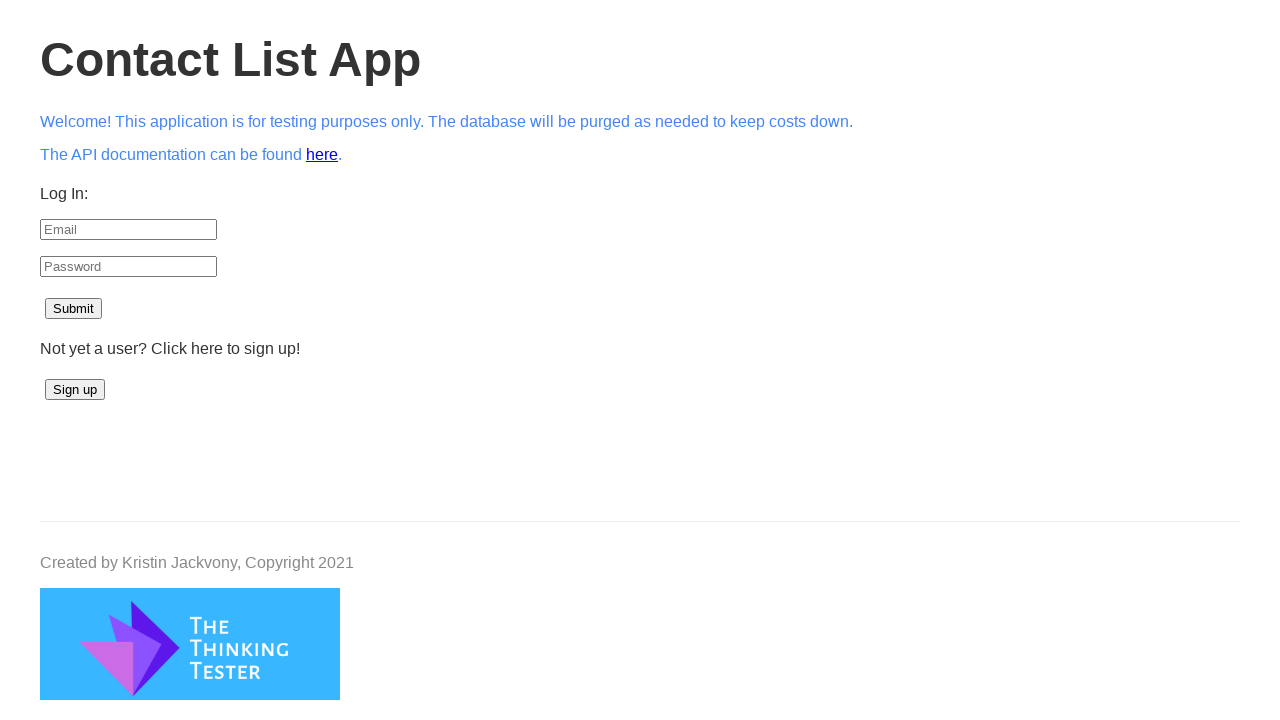

Clicked sign up button at (75, 390) on #signup
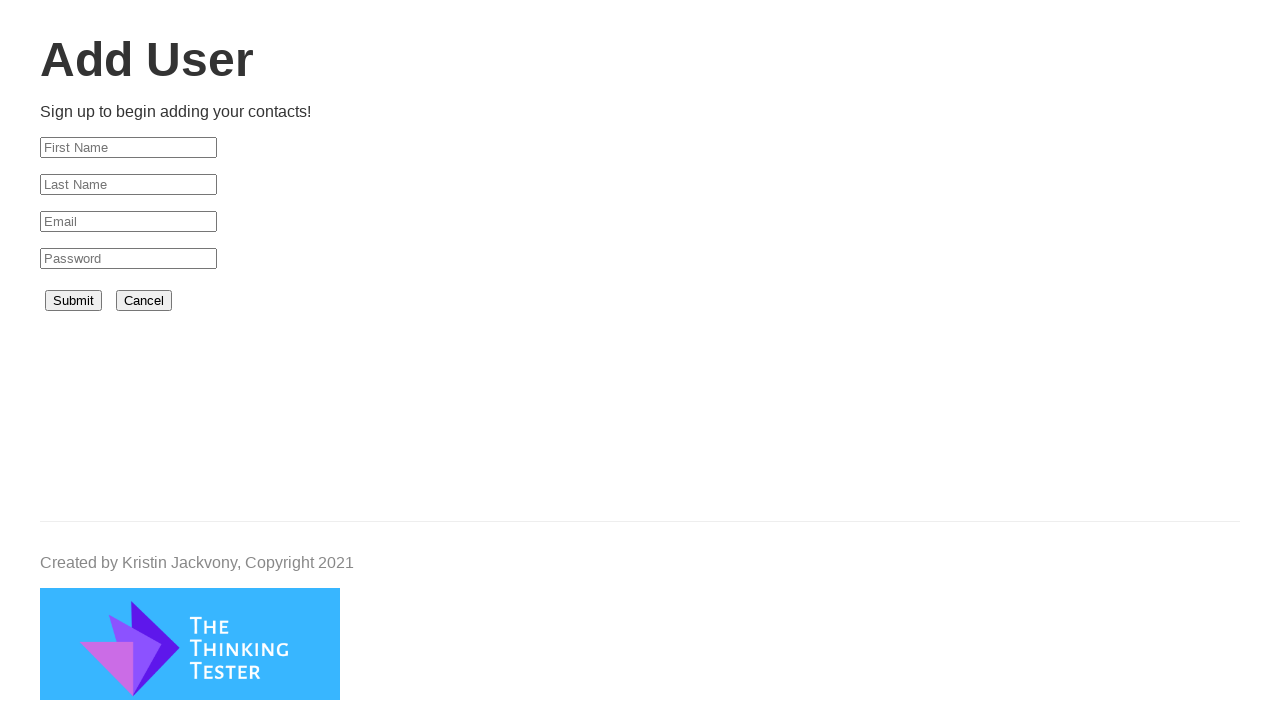

Filled first name field with 'Ubergez' on #firstName
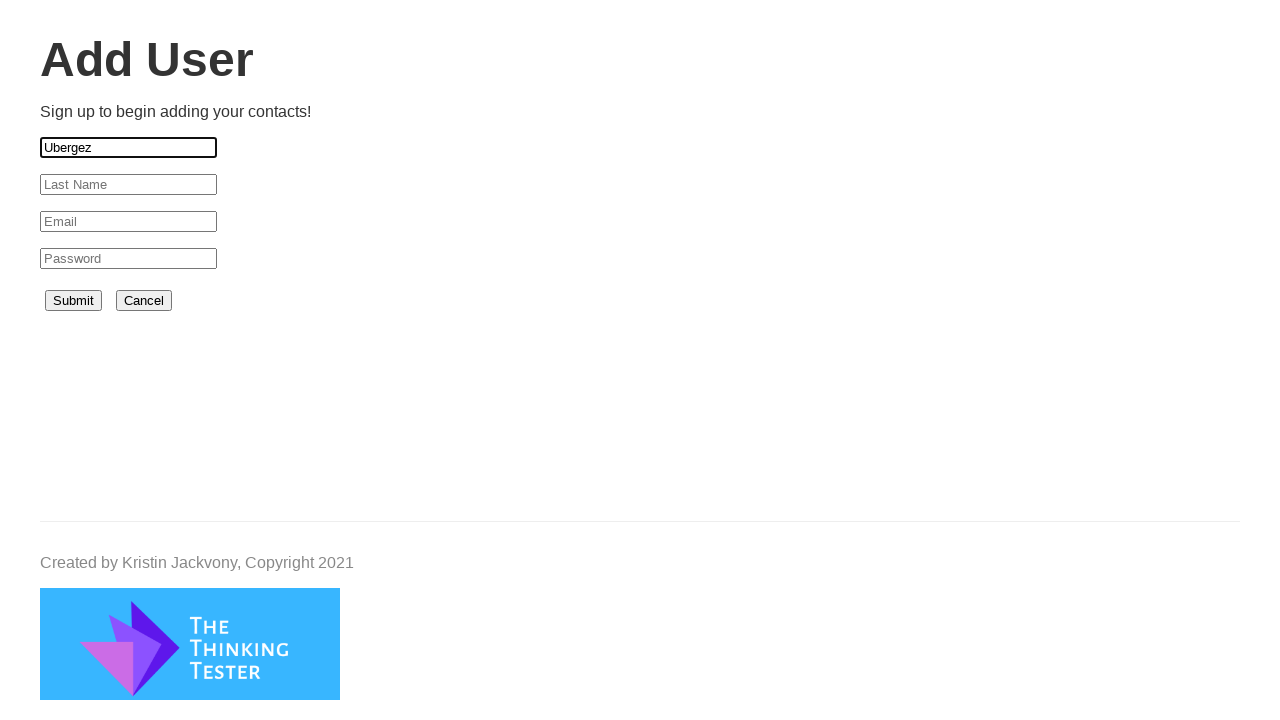

Filled last name field with 'Odinson' on #lastName
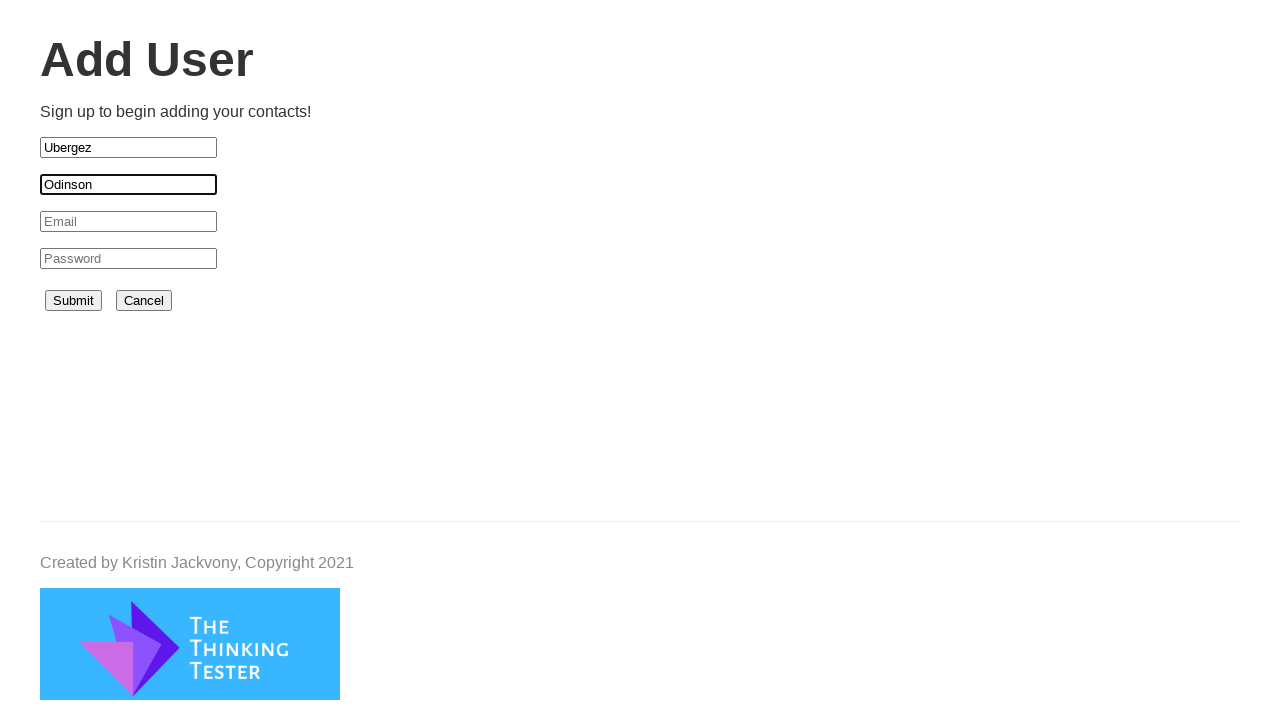

Filled email field with unique generated email address on #email
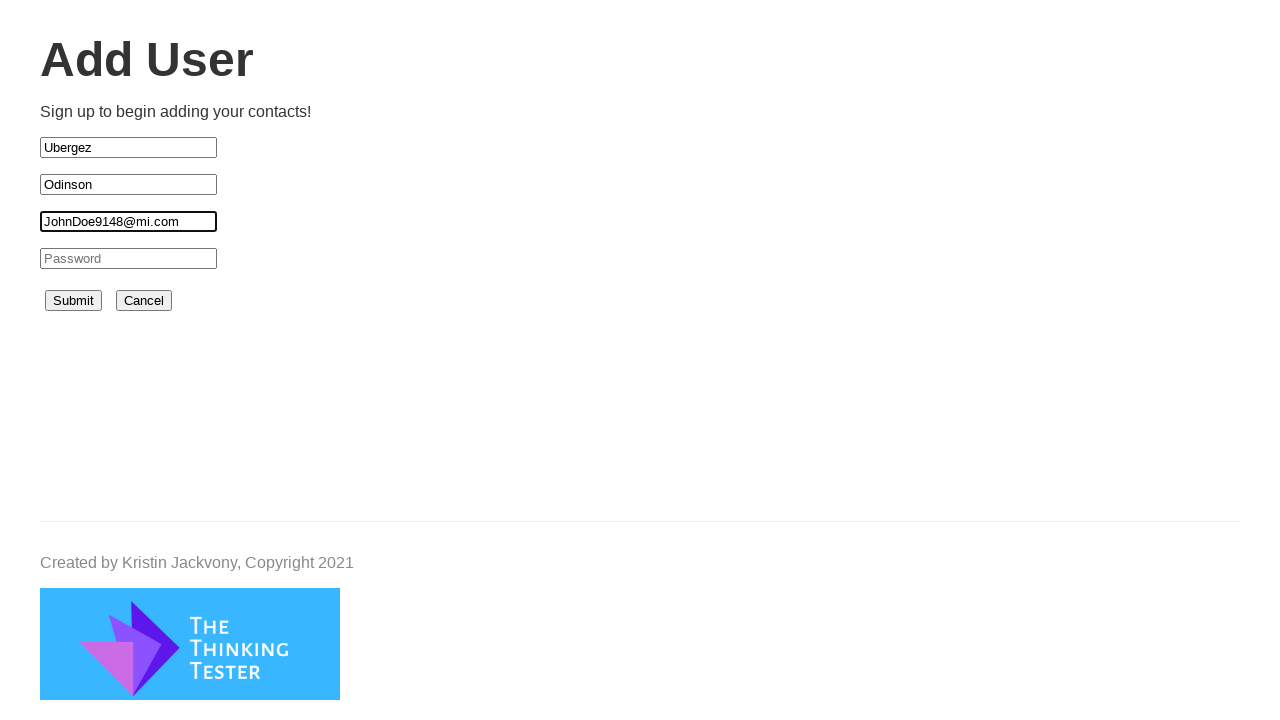

Filled password field with '1234567' on #password
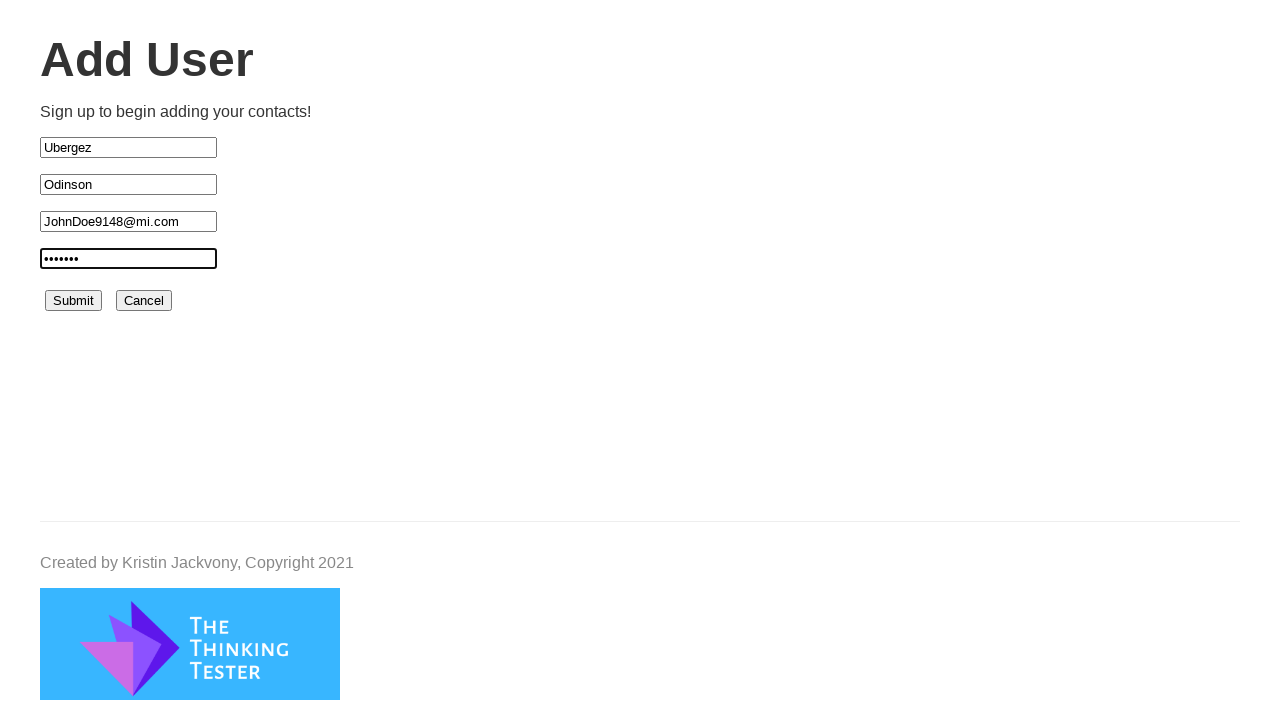

Clicked submit button to register user at (74, 301) on #submit
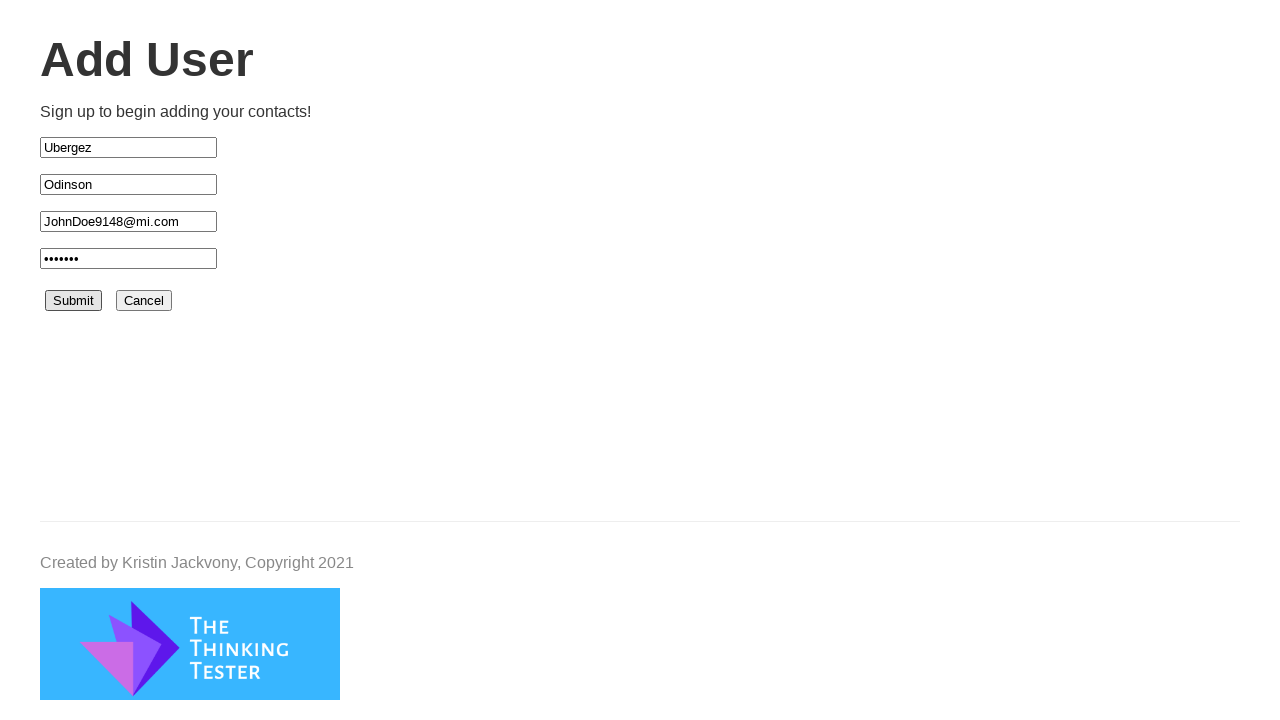

Contact List page loaded successfully - user registration completed
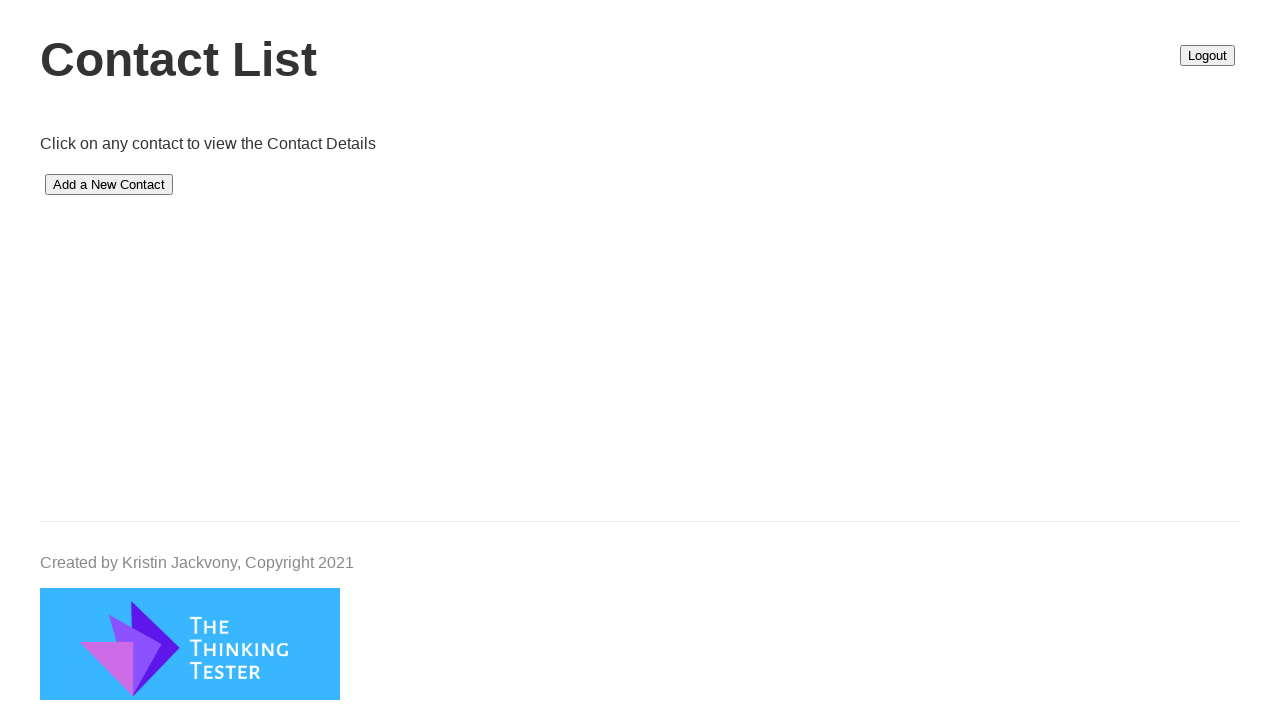

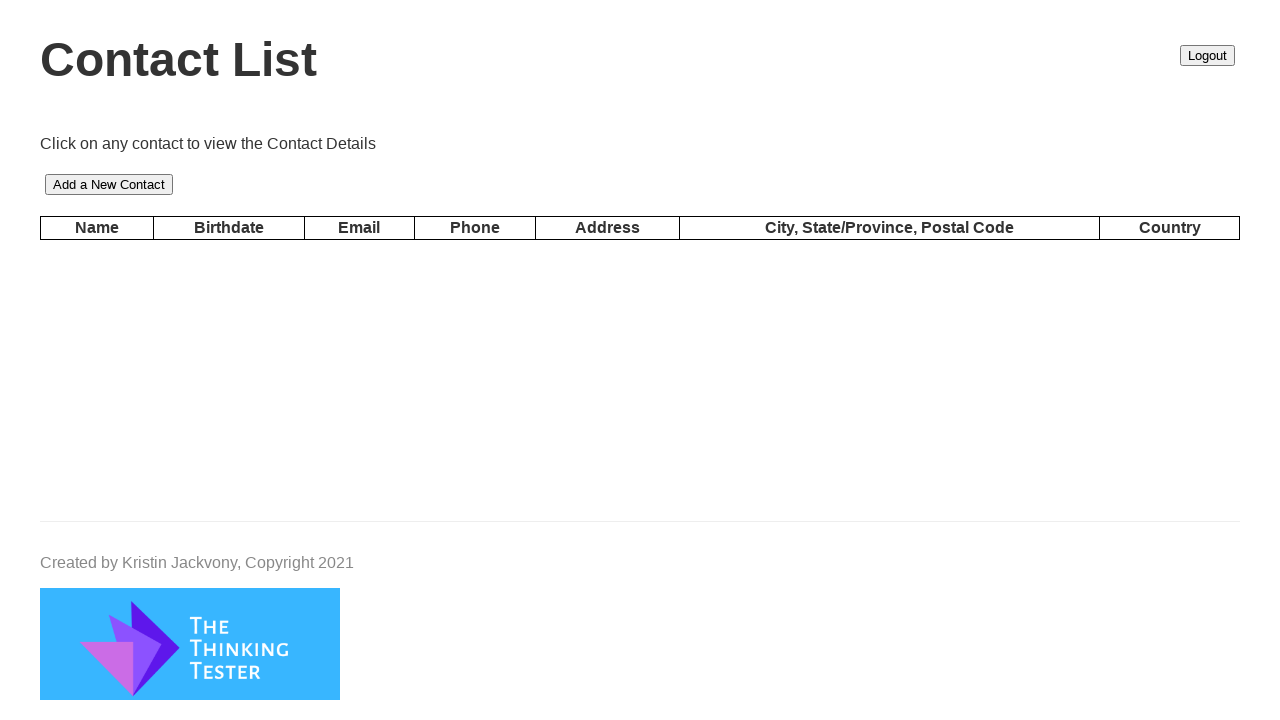